Tests username field validation with blank inputs of length greater than 25 (30 spaces).

Starting URL: https://buggy.justtestit.org/register

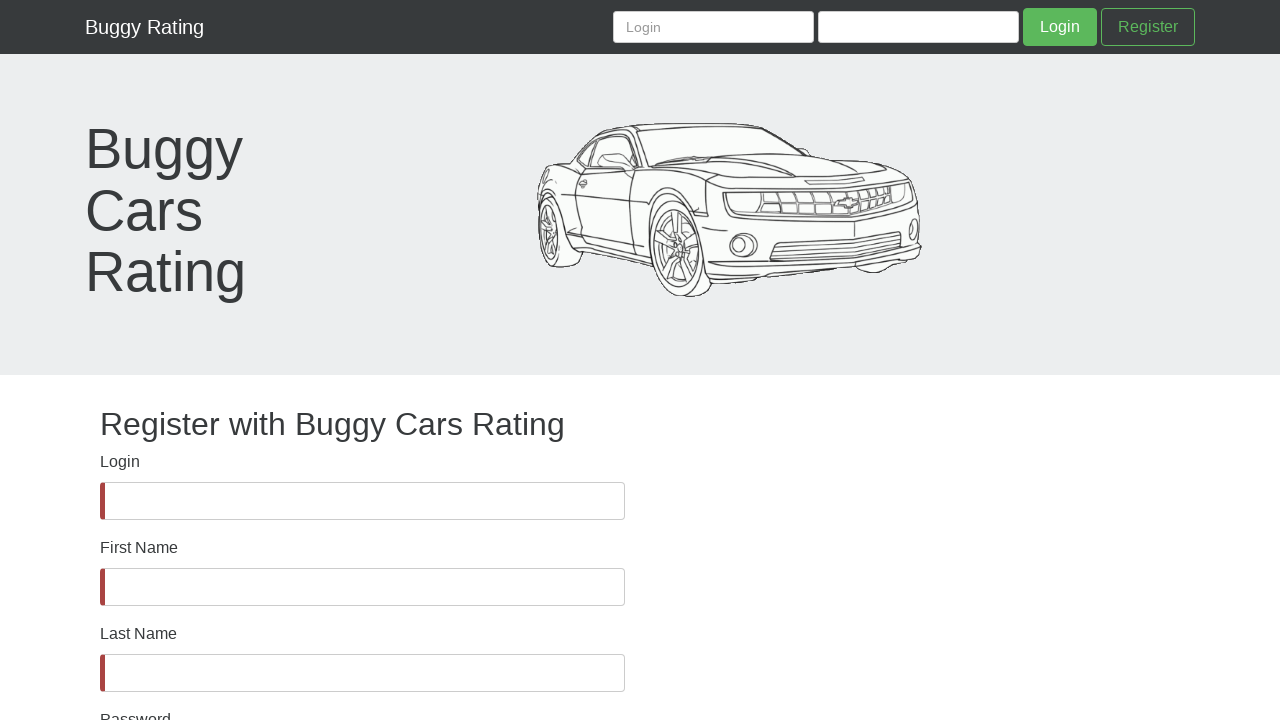

Username field became visible
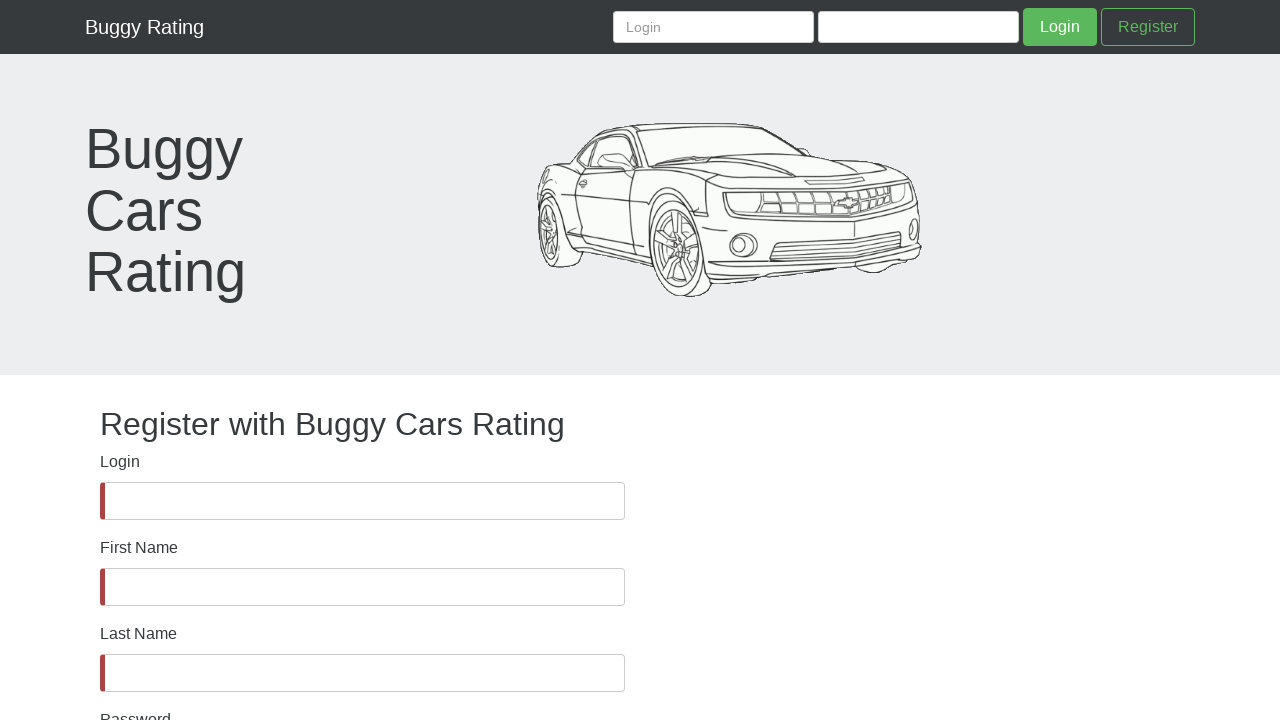

Filled username field with 35 blank spaces (exceeding 25 character limit) on #username
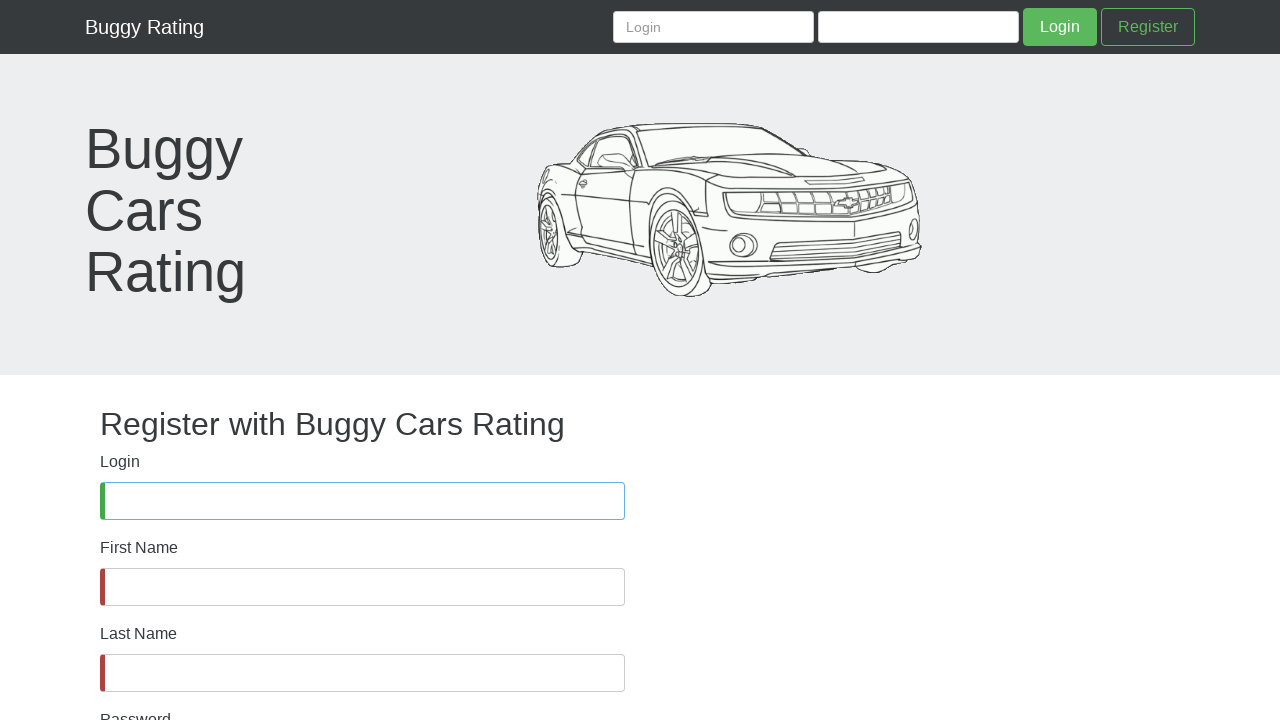

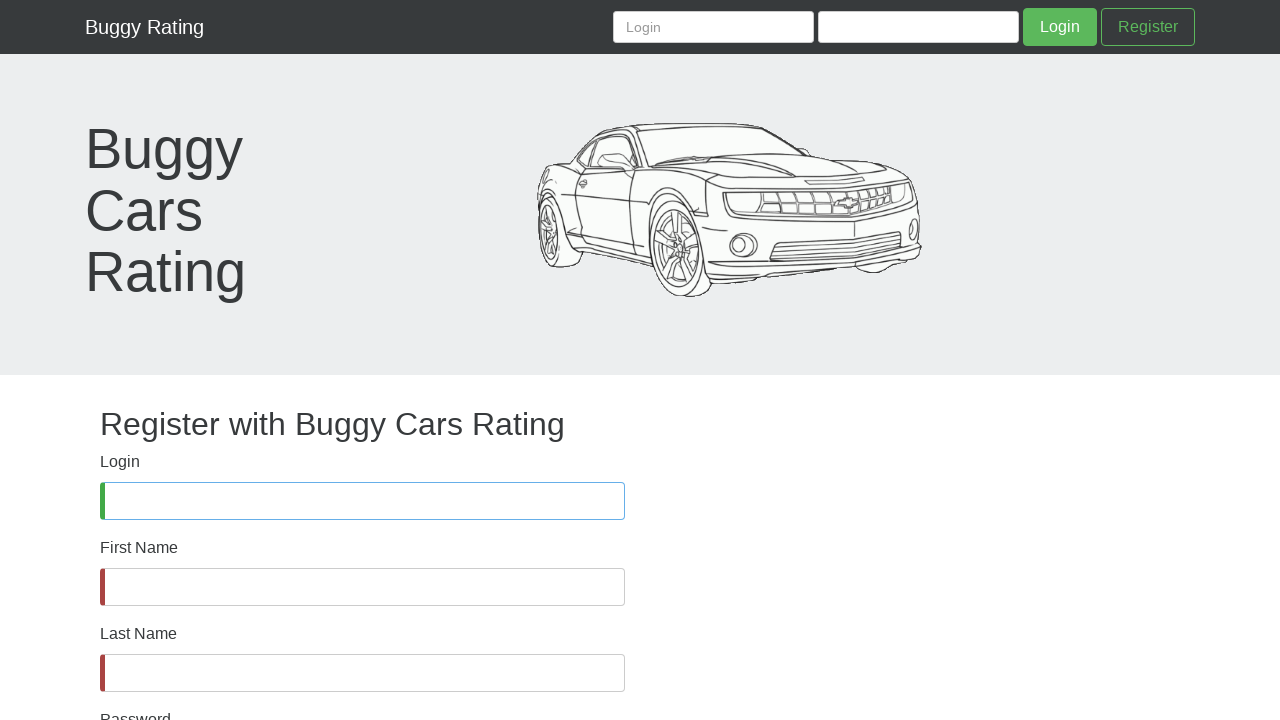